Tests JavaScript alert handling by clicking a button and validating the alert text

Starting URL: https://sweetalert.js.org/

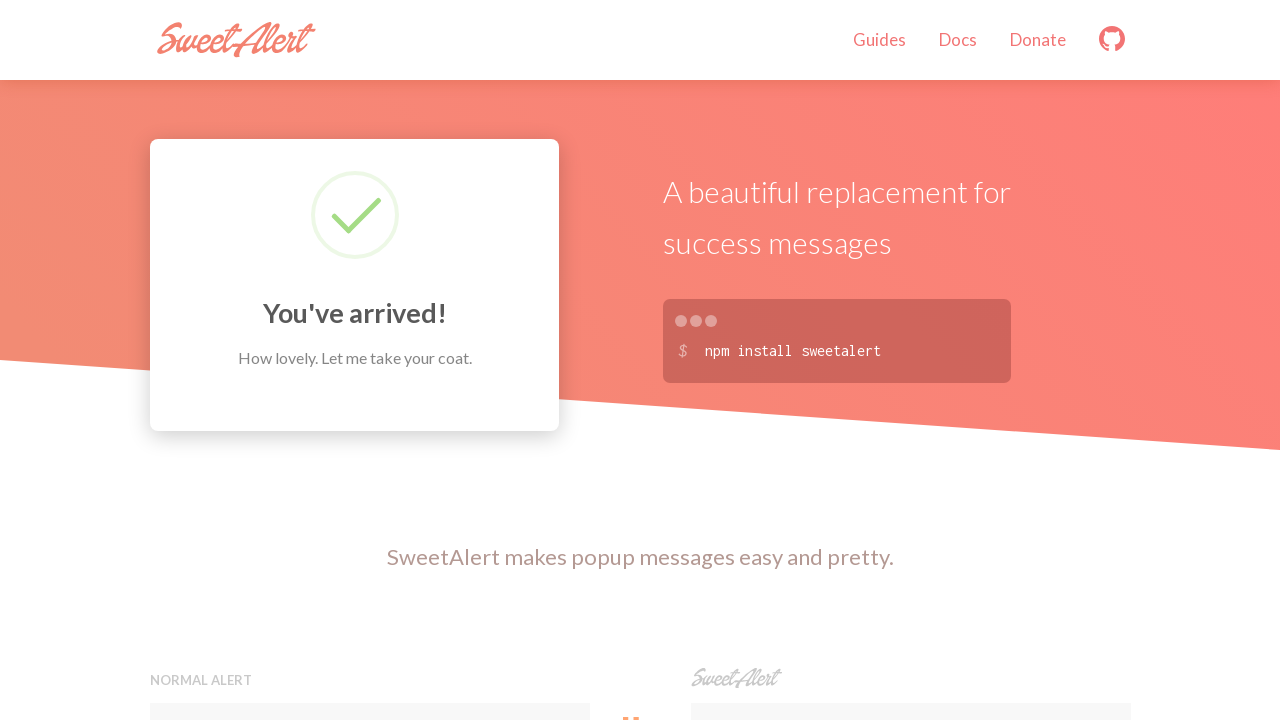

Clicked button to trigger JavaScript alert at (370, 360) on xpath=/html/body/div[2]/div/div[1]/button
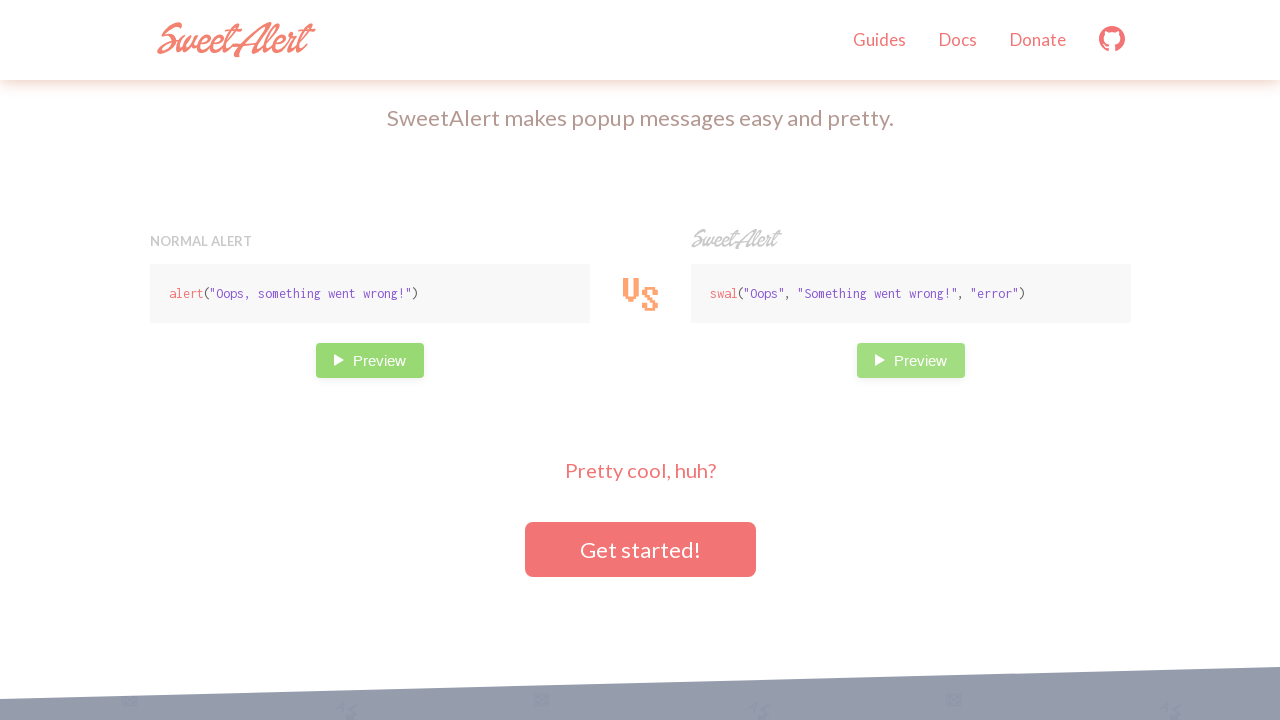

Set up dialog handler to accept alert
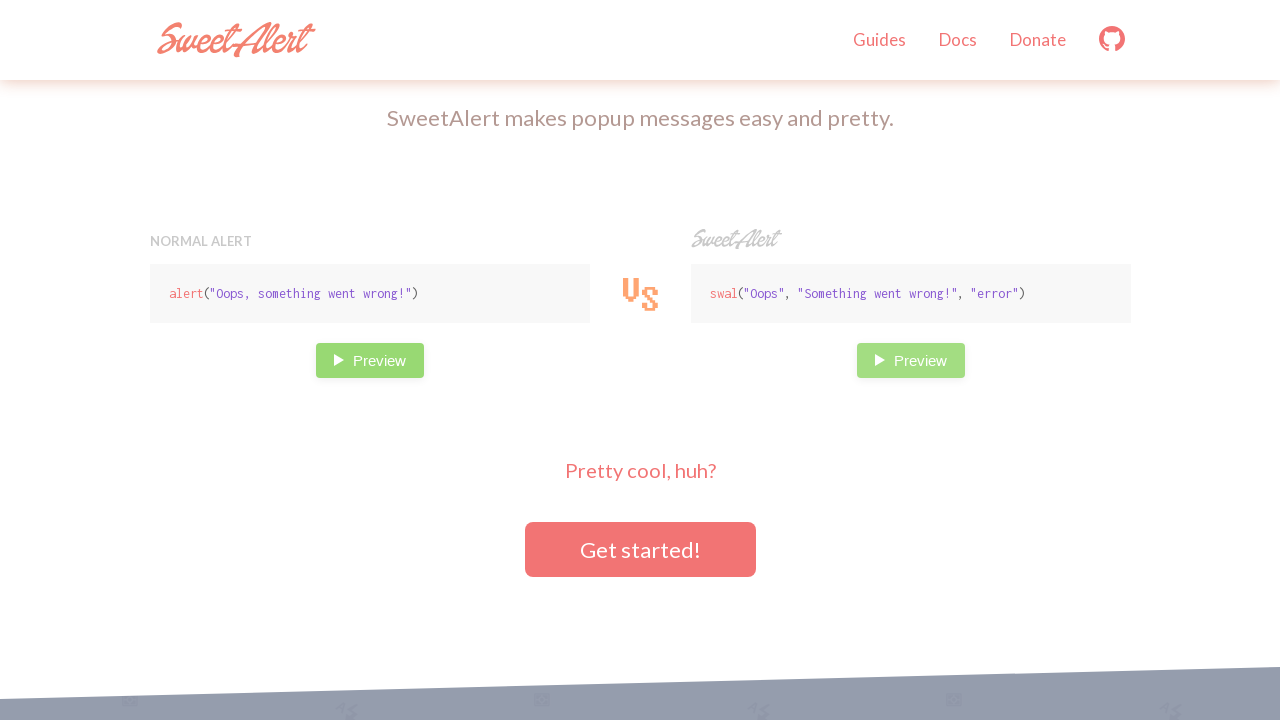

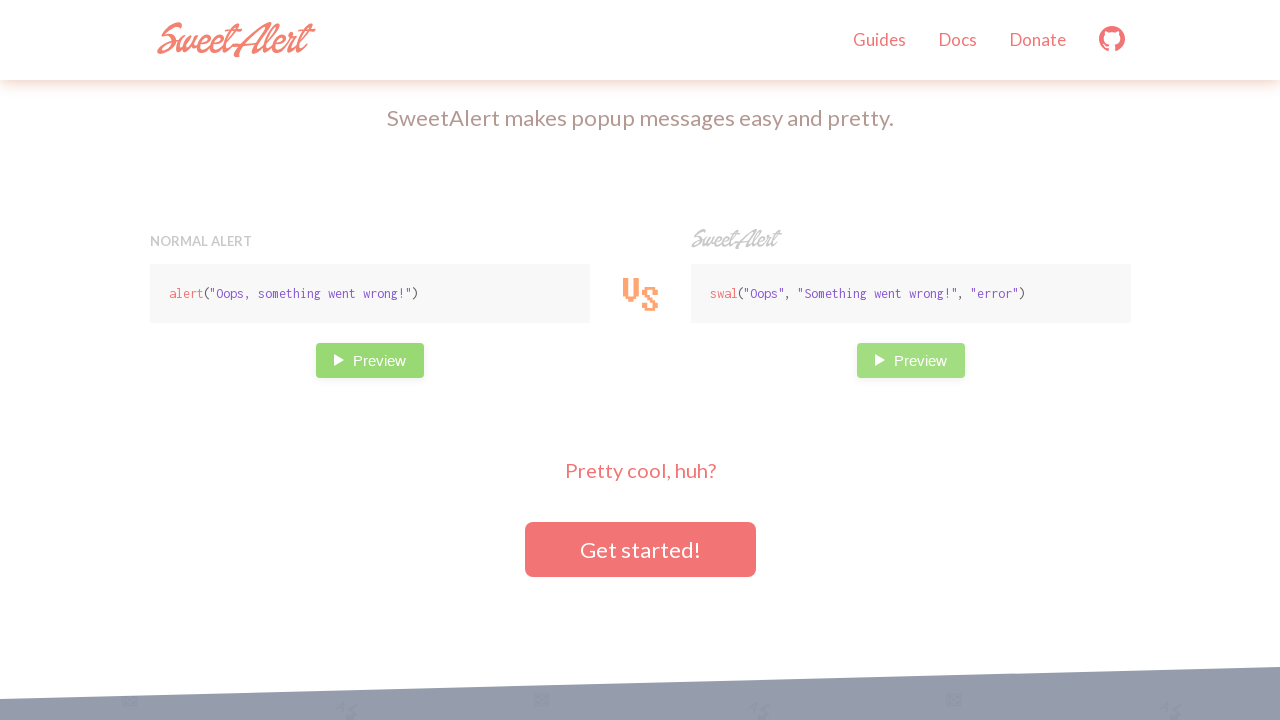